Tests JavaScript alert handling by clicking buttons that trigger different types of alerts (simple alert, confirmation, and prompt) and interacting with them

Starting URL: https://the-internet.herokuapp.com/javascript_alerts

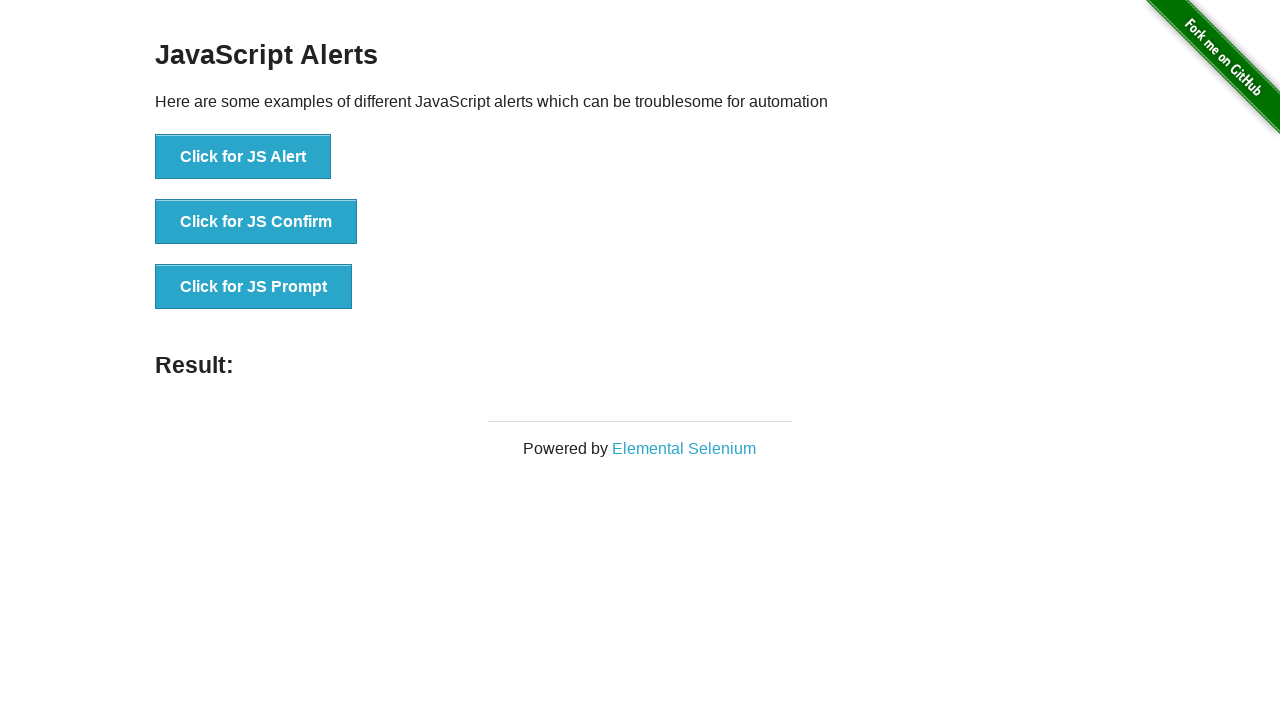

Clicked button to trigger simple alert at (243, 157) on xpath=//button[@onclick='jsAlert()']
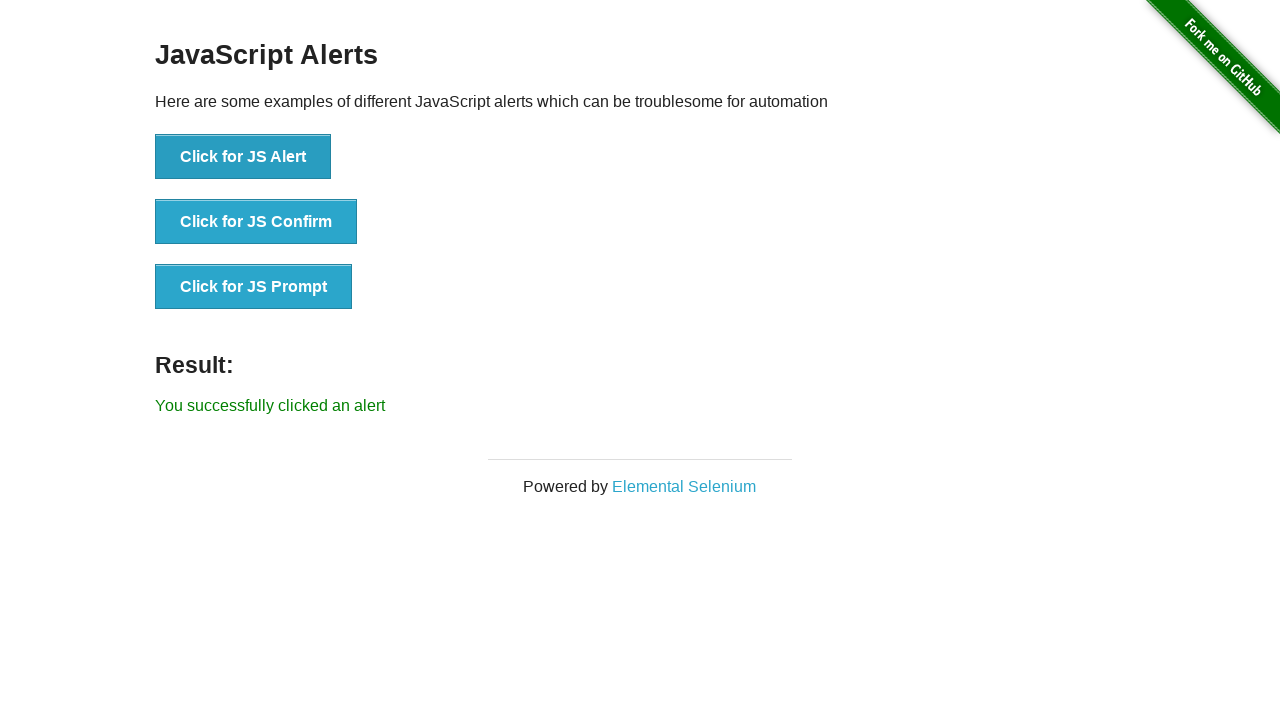

Set up dialog handler to accept alerts
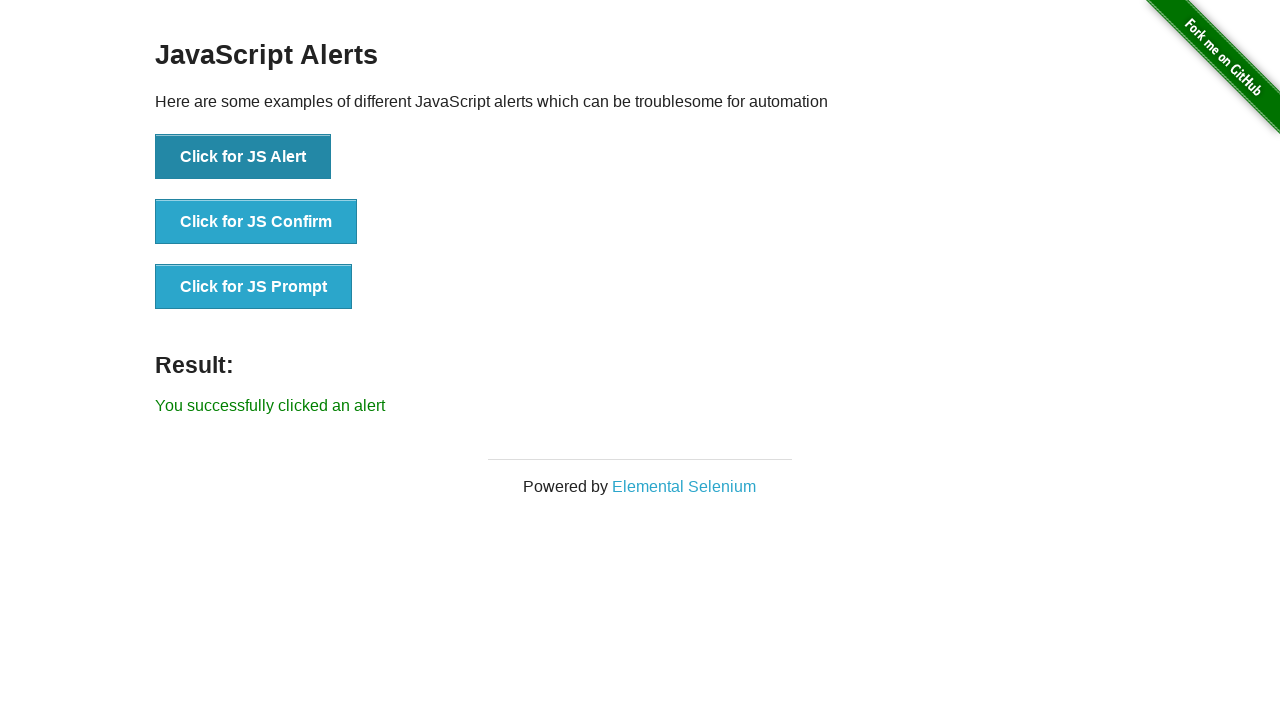

Clicked button to trigger confirmation dialog at (256, 222) on xpath=//button[@onclick='jsConfirm()']
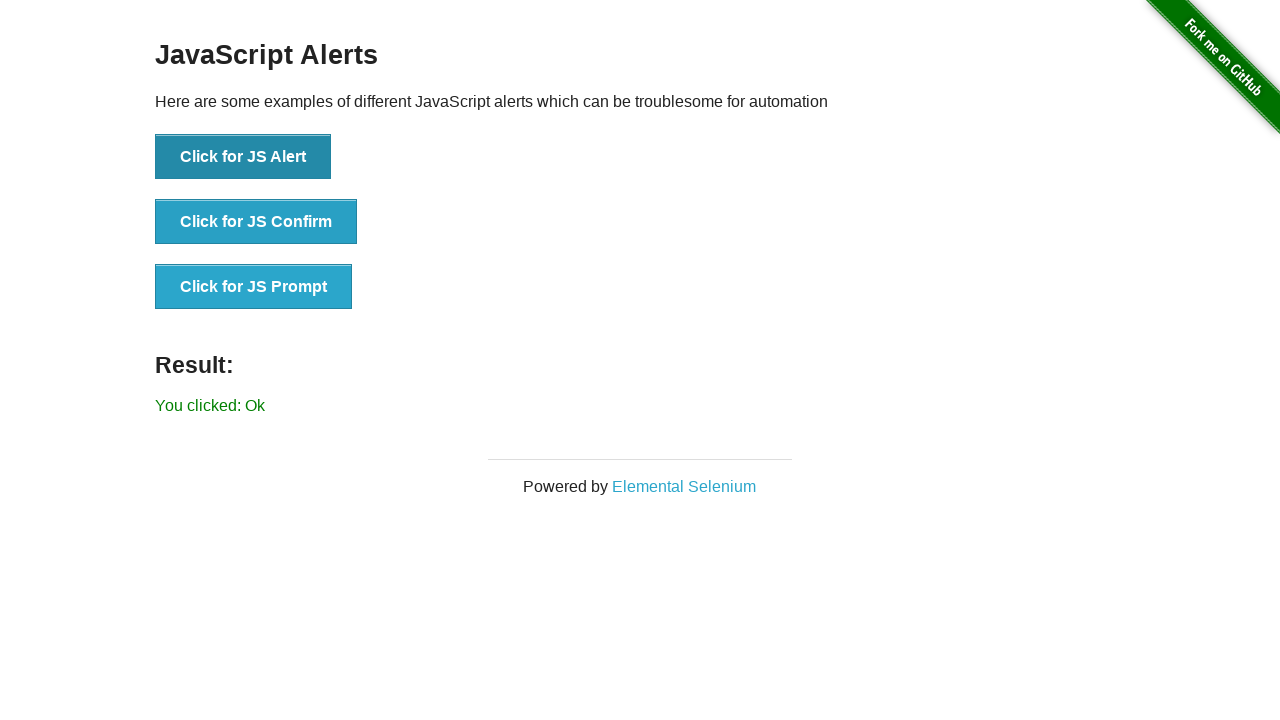

Confirmation dialog accepted by existing handler
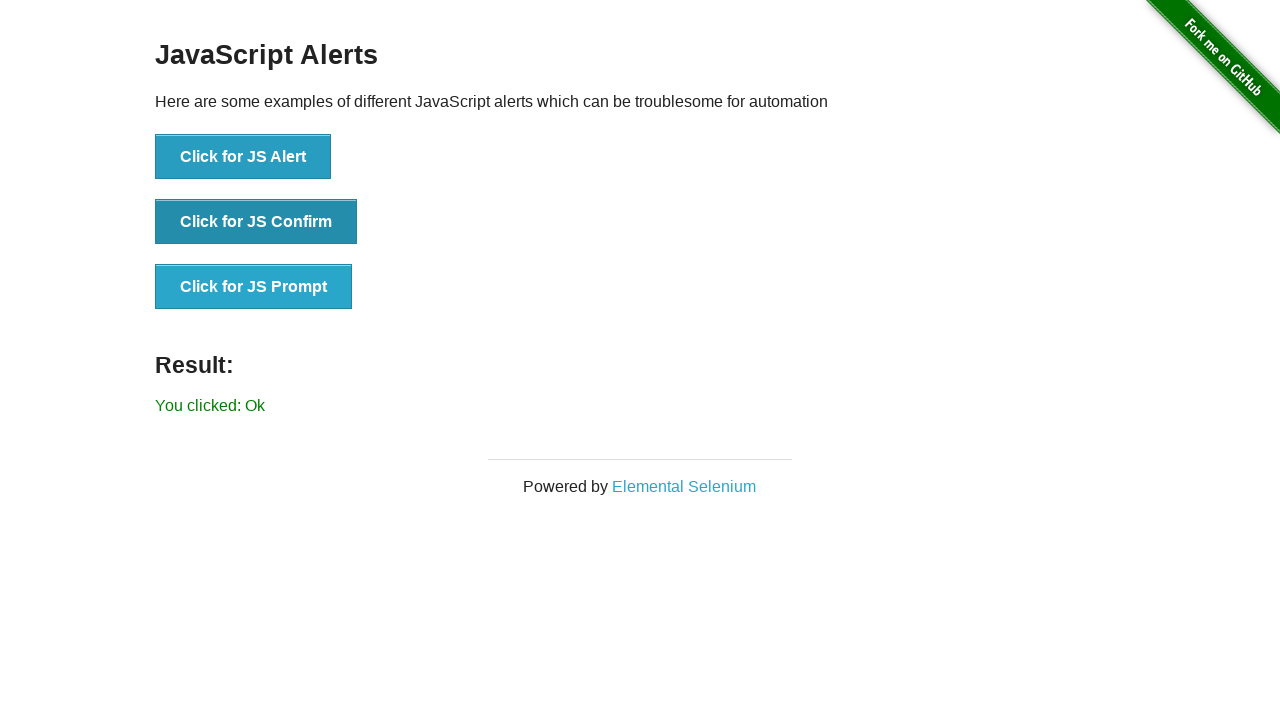

Set up dialog handler to accept prompt with text 'Hello Jollie'
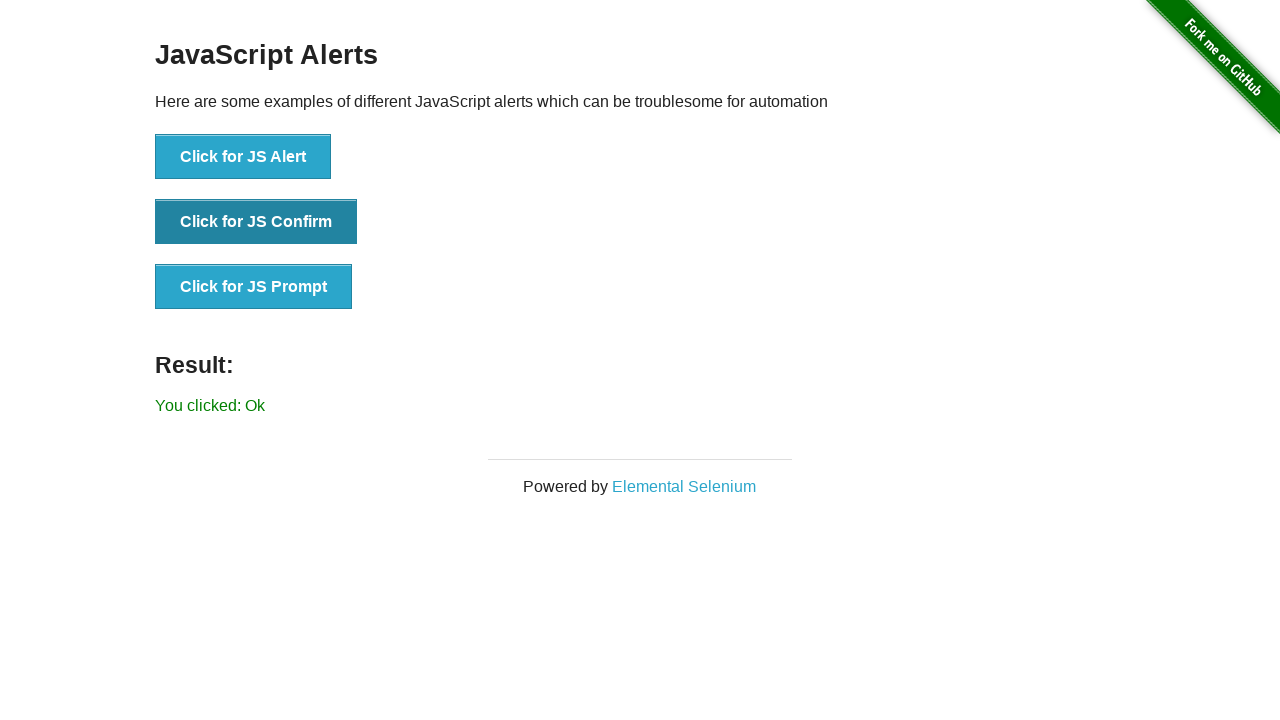

Clicked button to trigger prompt dialog at (254, 287) on xpath=//button[@onclick='jsPrompt()']
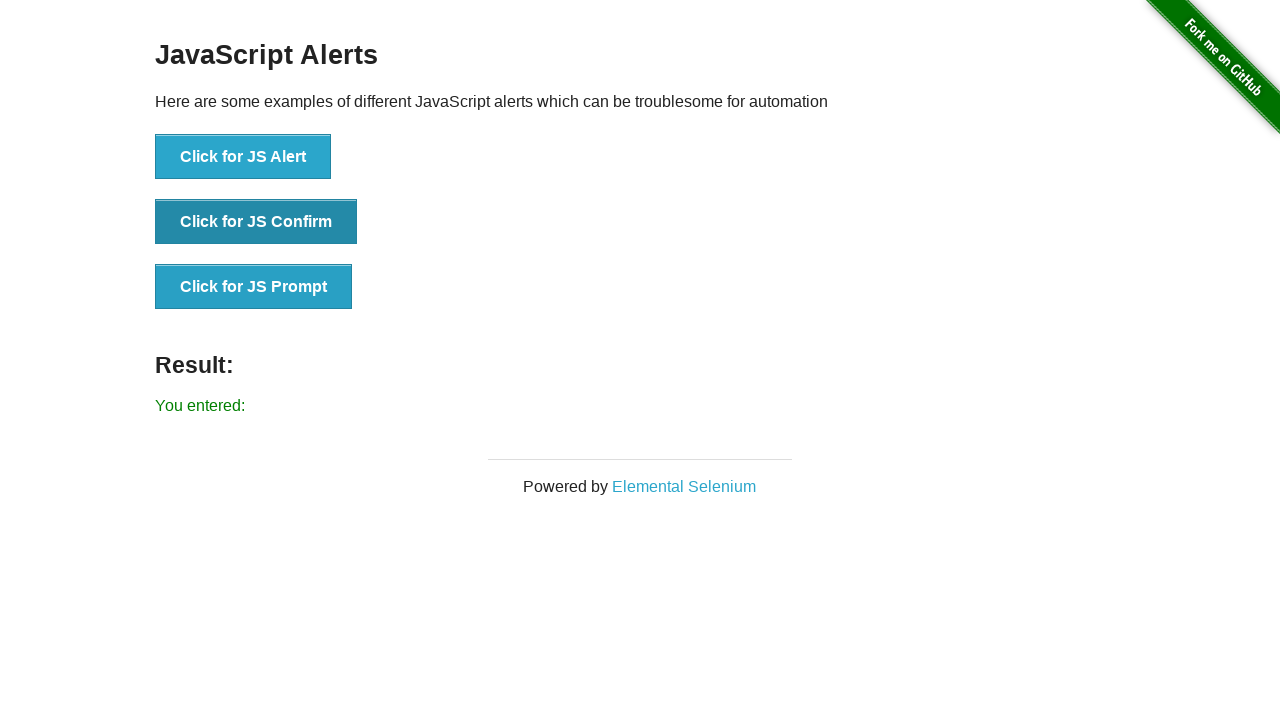

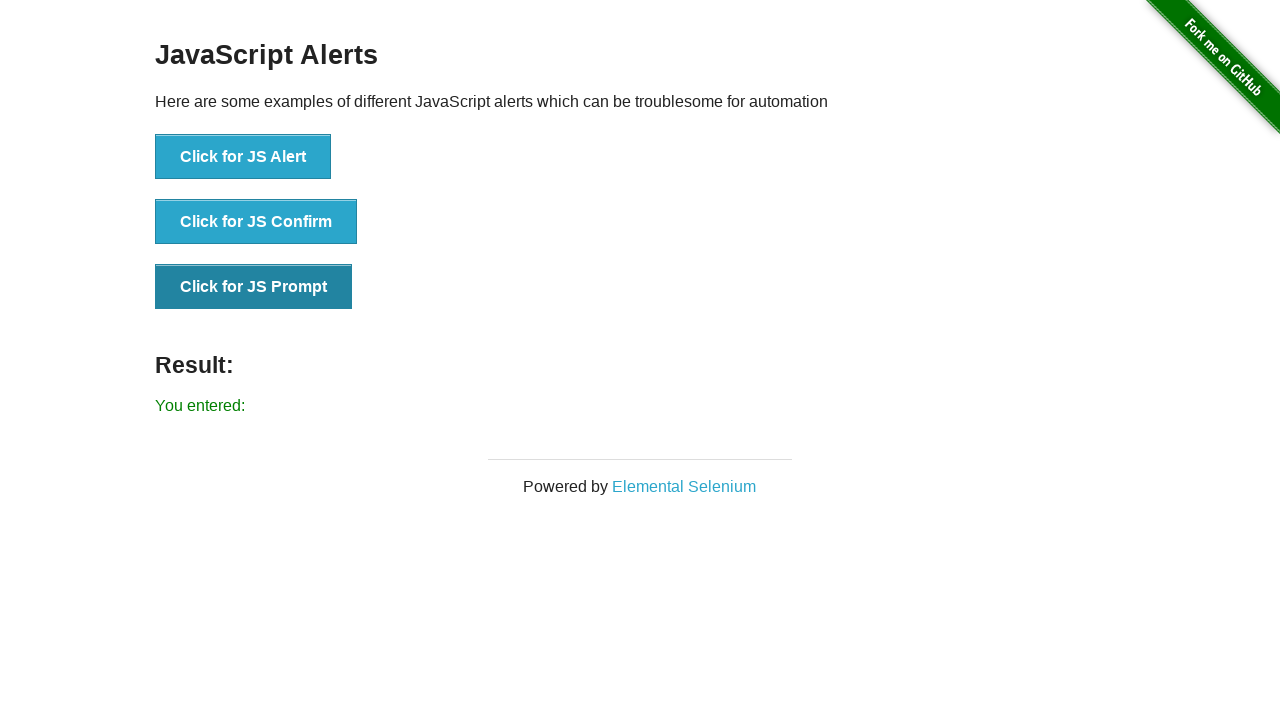